Tests that clicking the input field focuses it

Starting URL: https://the-internet.herokuapp.com/inputs

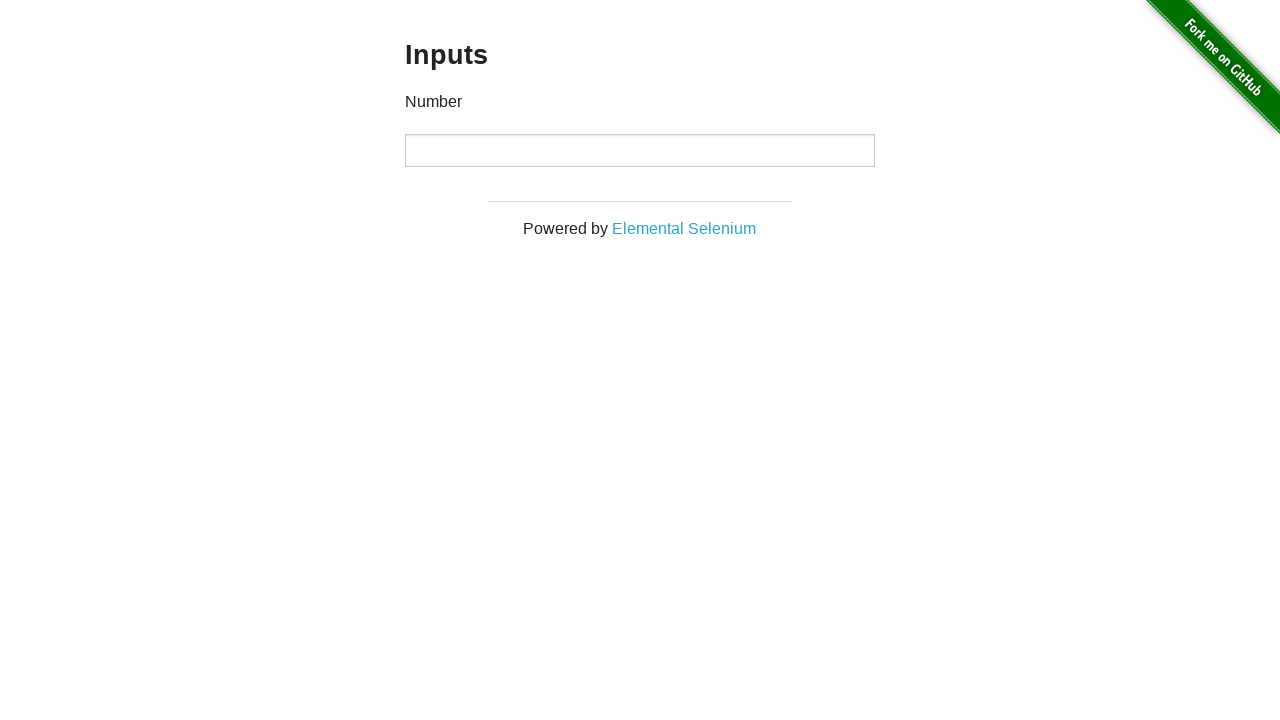

Clicked the number input field at (640, 150) on input[type='number']
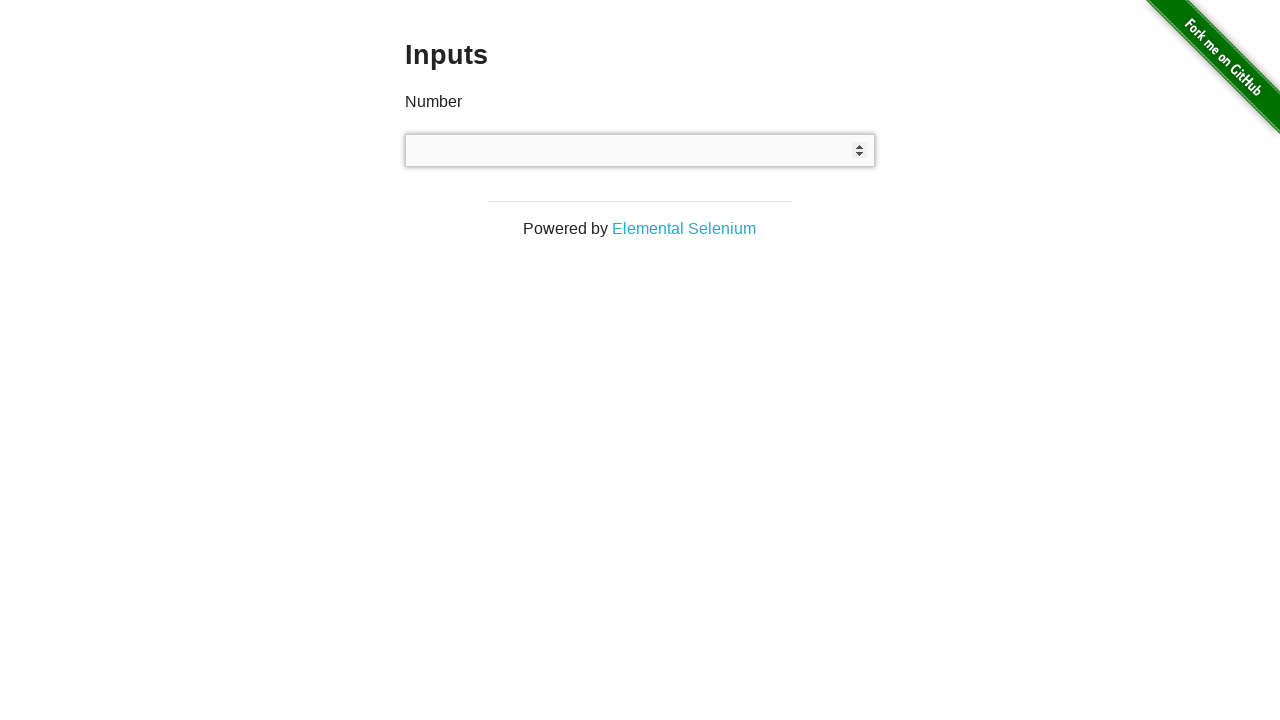

Evaluated that input field is focused
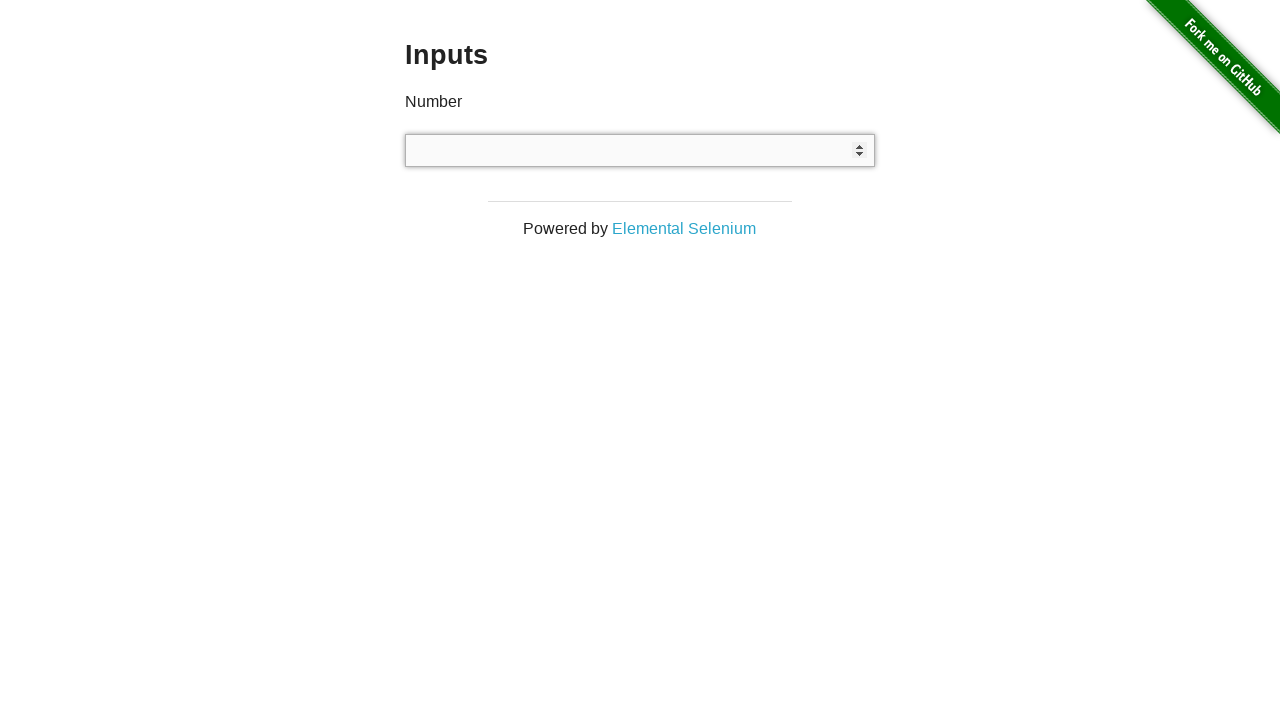

Assertion passed: input field is focused
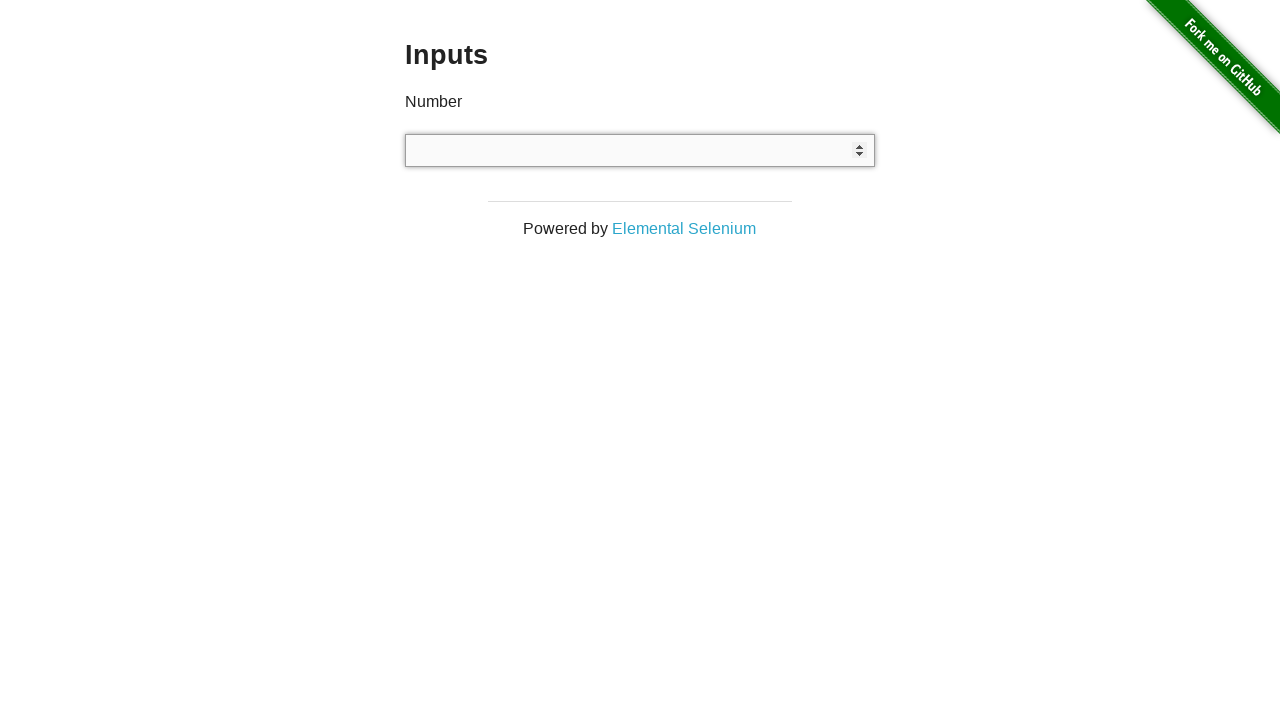

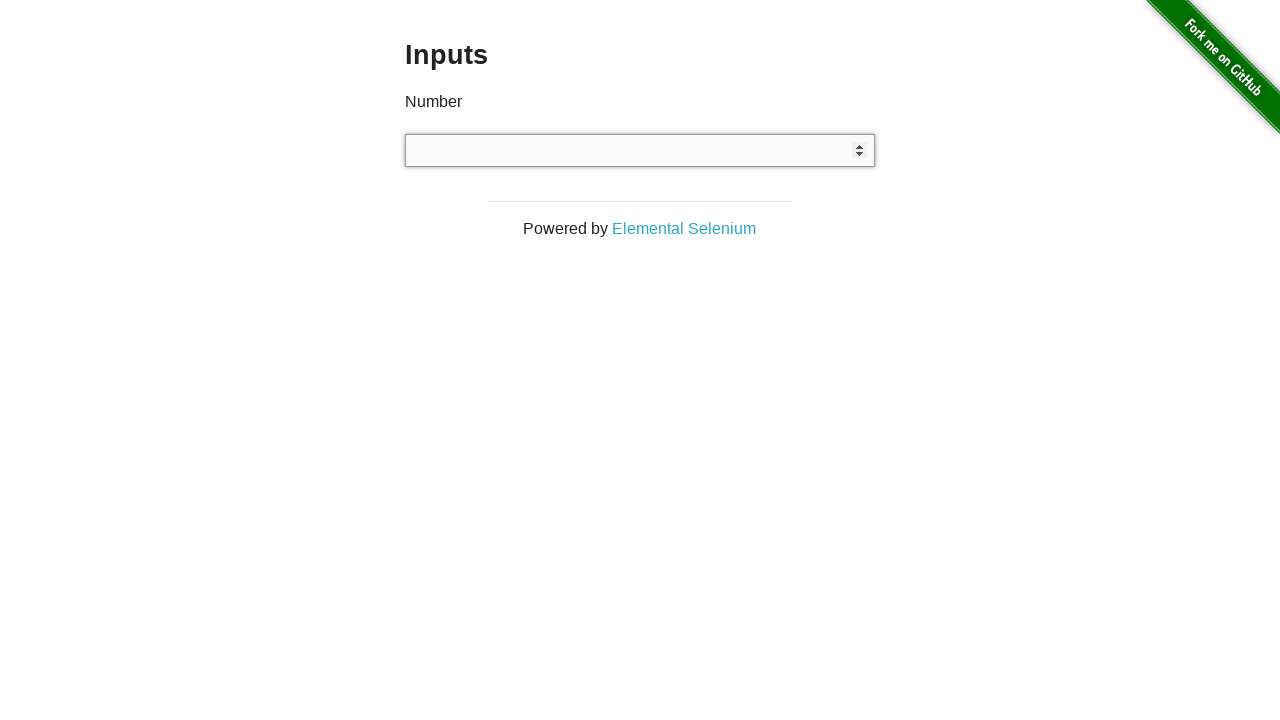